Tests various web element interactions on a practice page including radio buttons, checkboxes, dropdowns, text fields, buttons, alerts and element visibility controls

Starting URL: https://www.letskodeit.com/practice

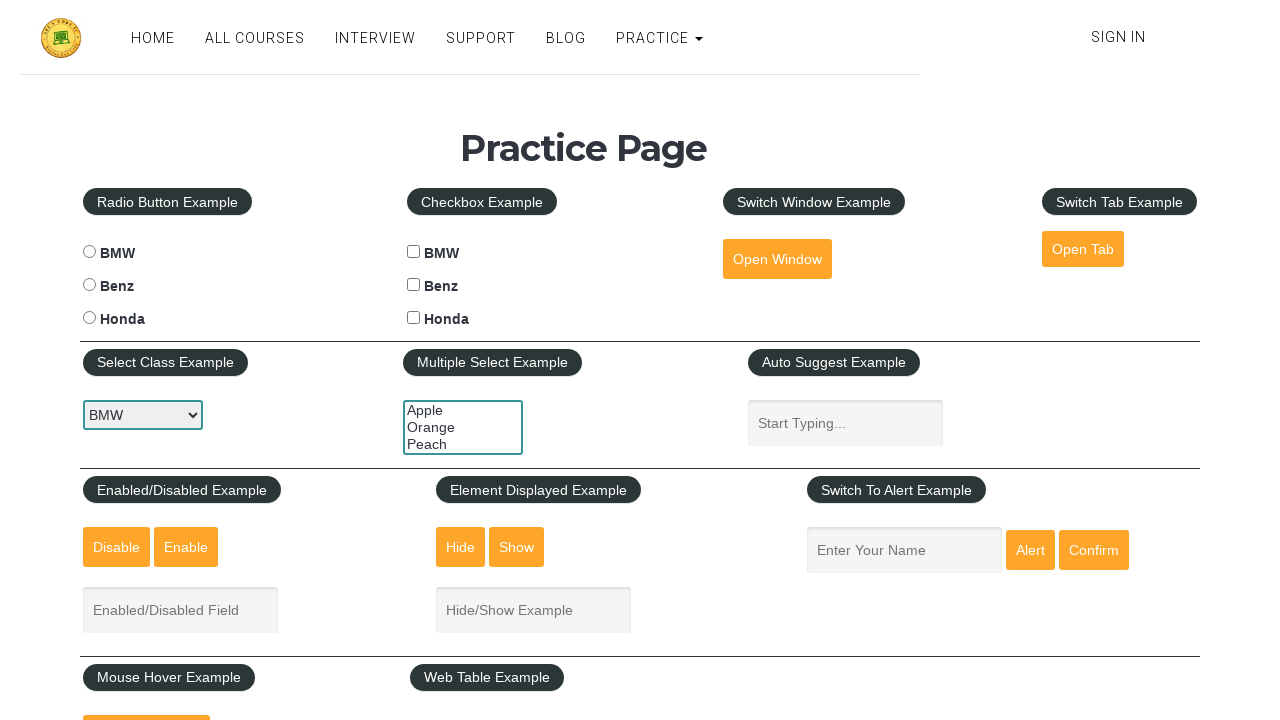

Clicked BMW radio button at (89, 252) on #bmwradio
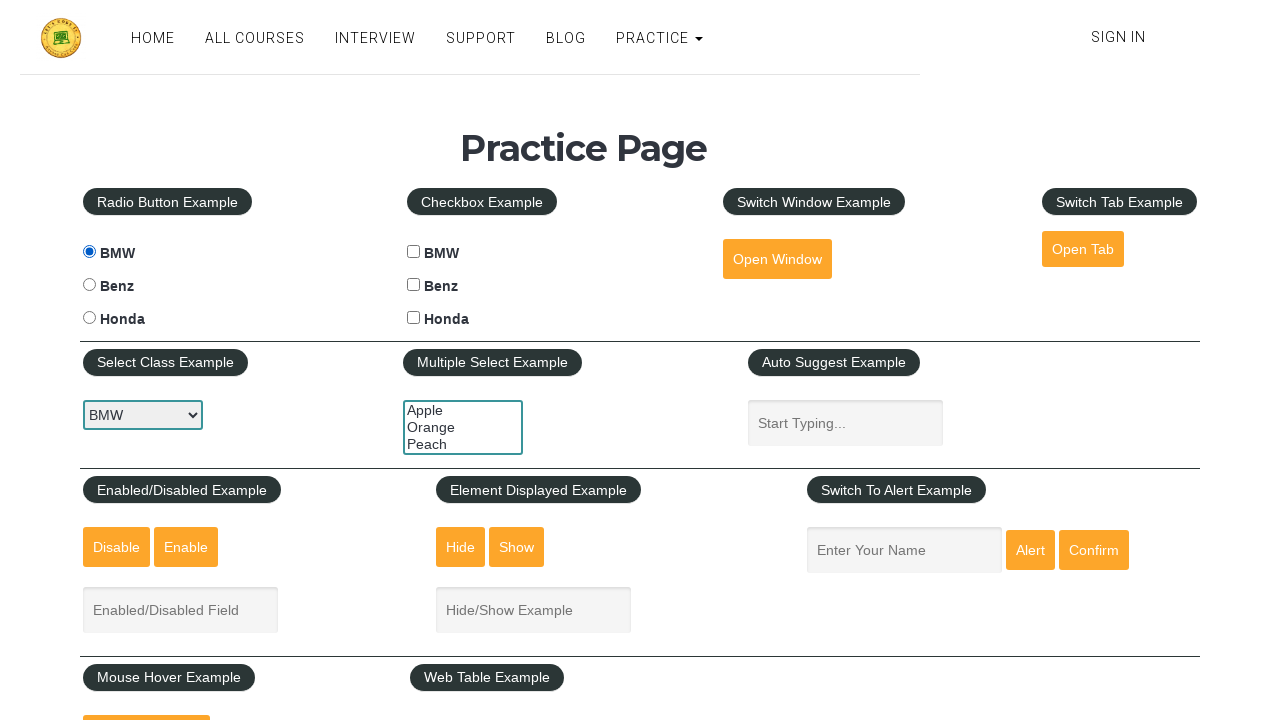

Clicked BMW checkbox at (414, 252) on #bmwcheck
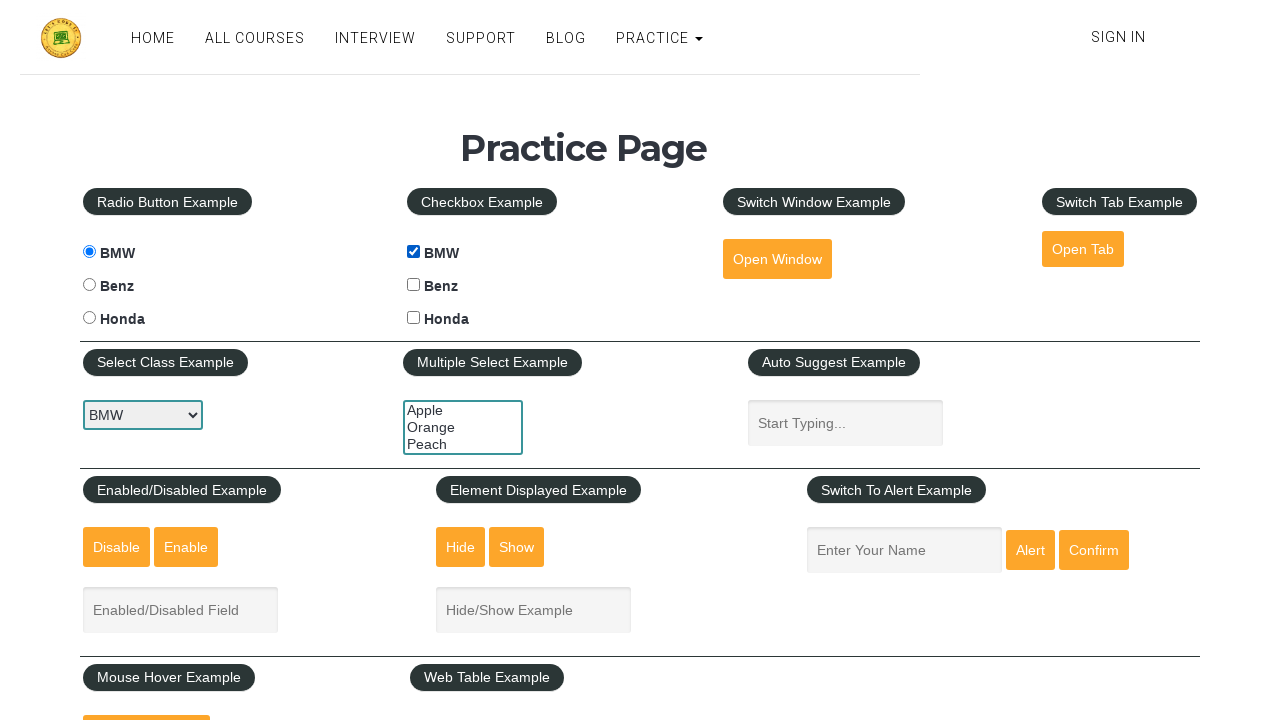

Clicked open window button at (777, 259) on #openwindow
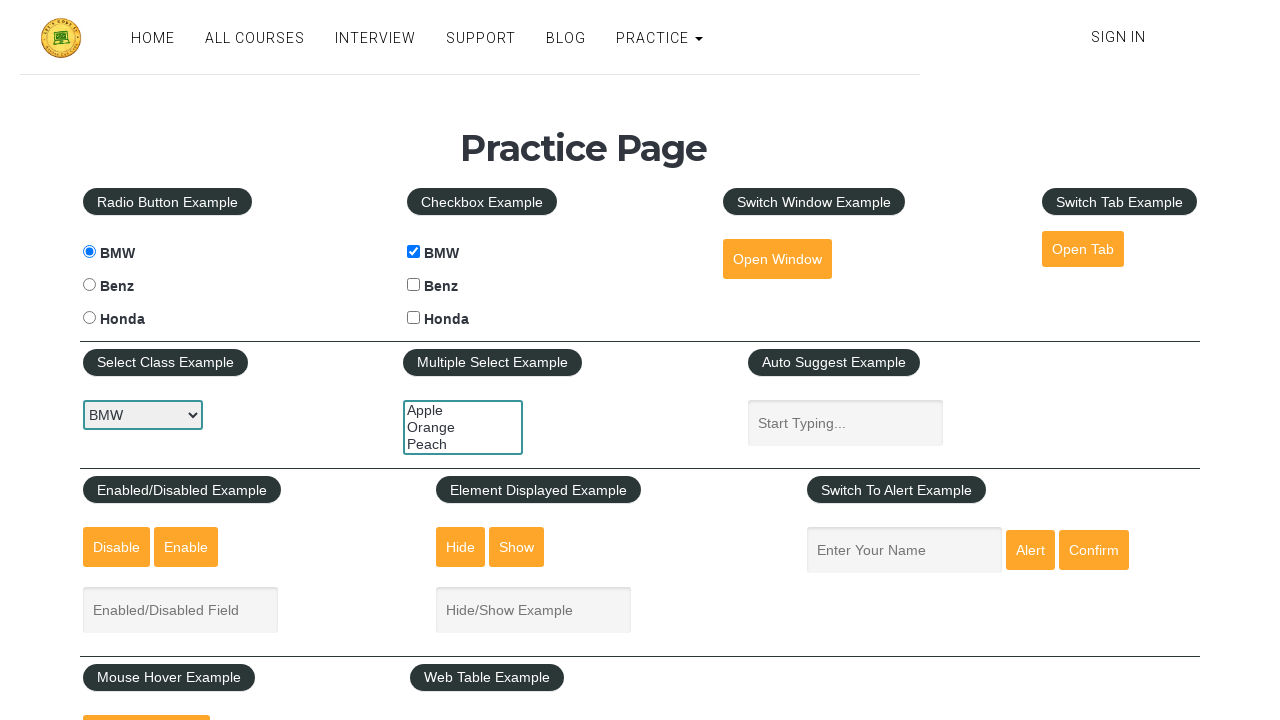

Clicked open tab button at (1083, 249) on #opentab
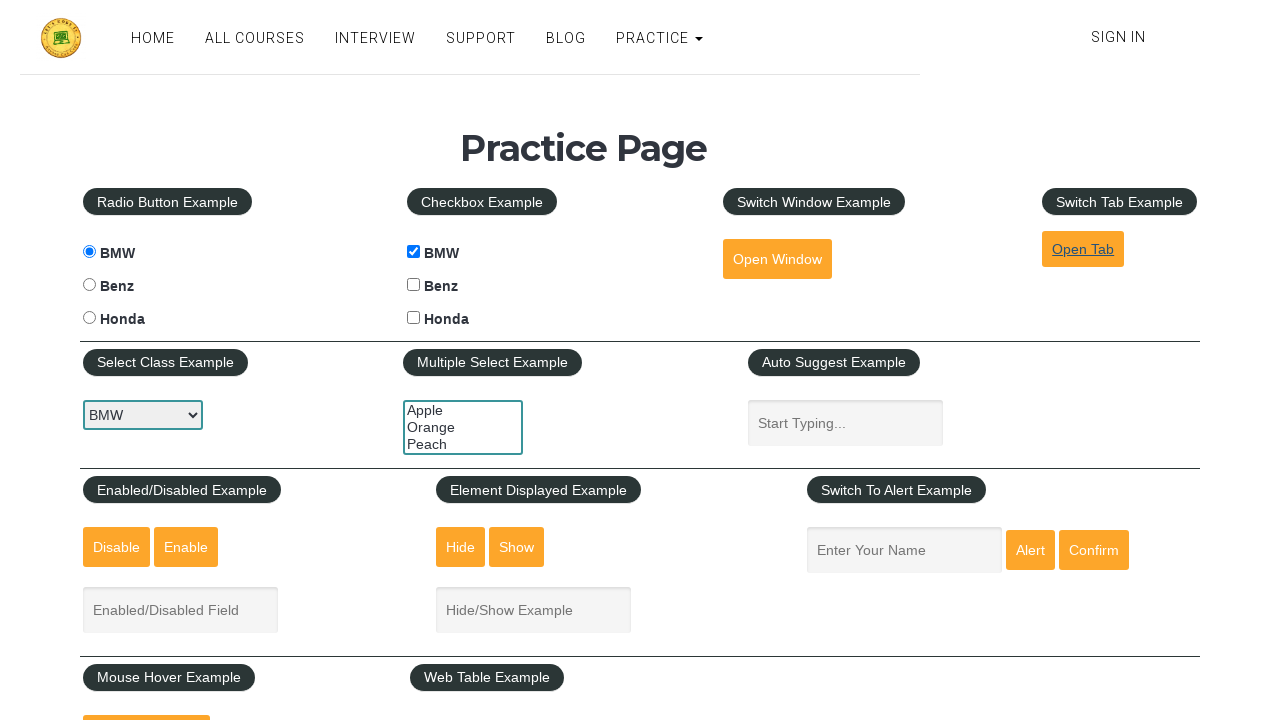

Selected first option in car select dropdown on #carselect
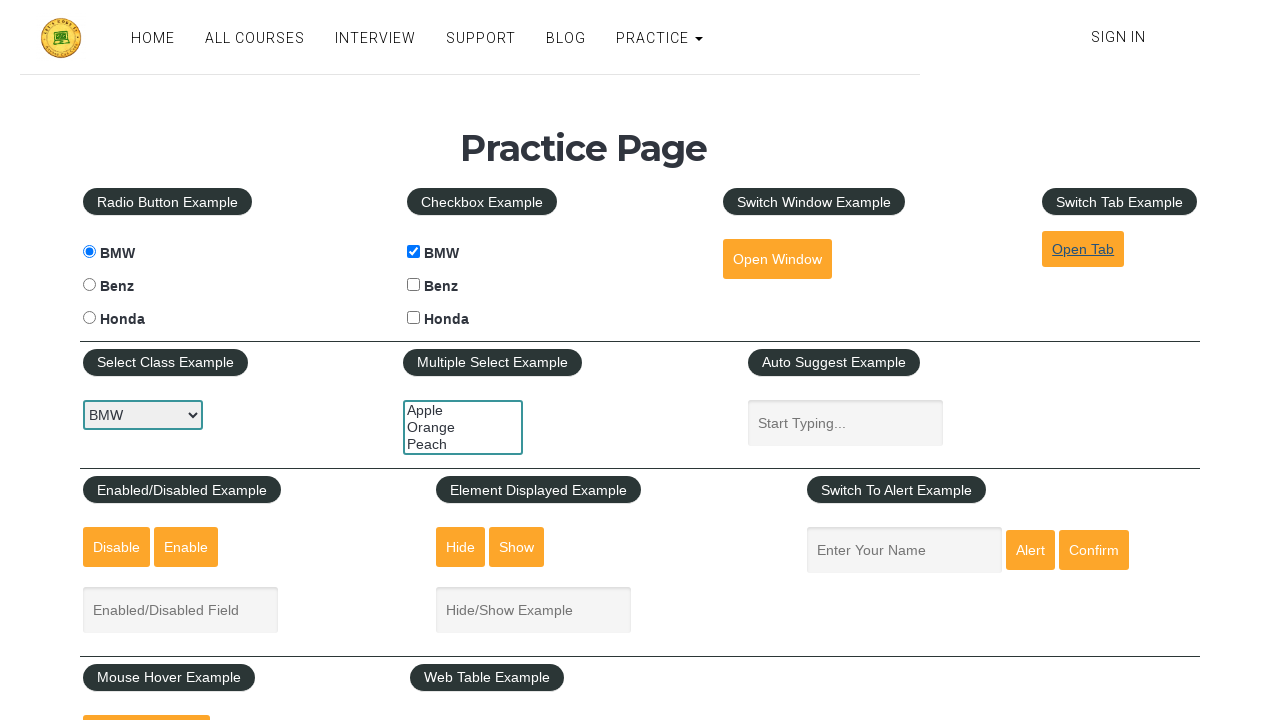

Selected orange in multiple select dropdown on #multiple-select-example
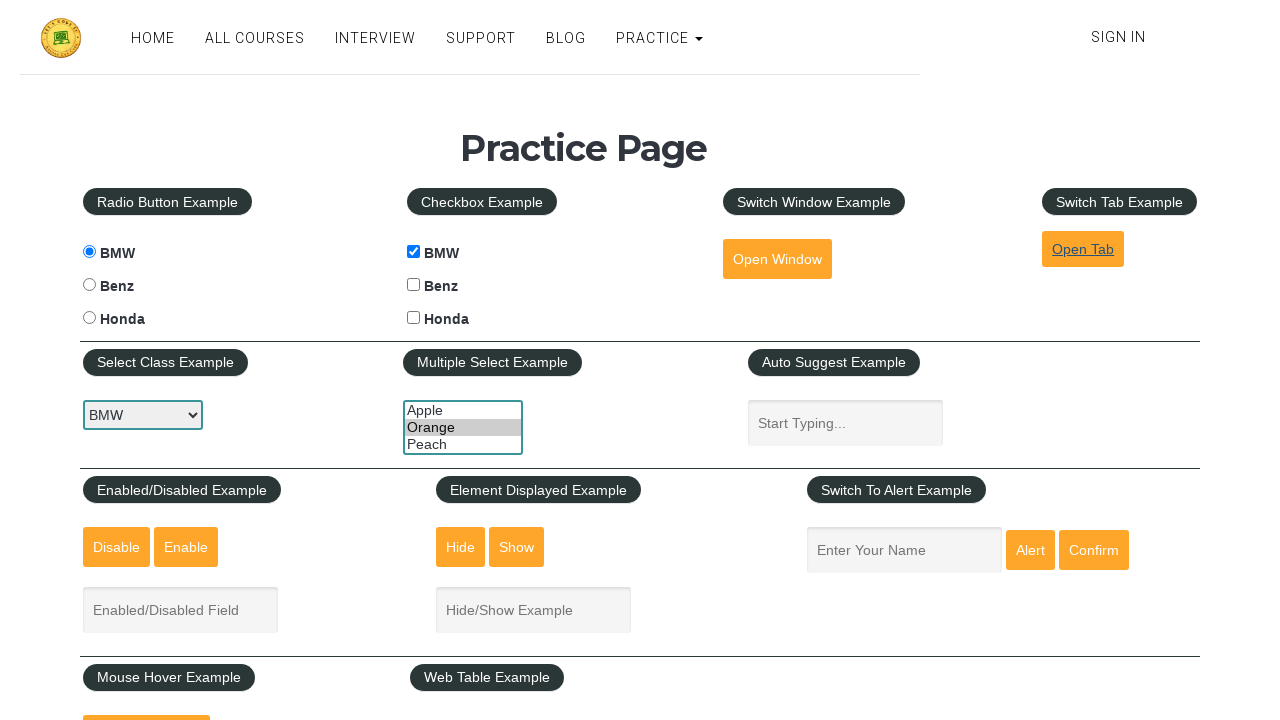

Typed 'Earn' in autosuggest field on #autosuggest
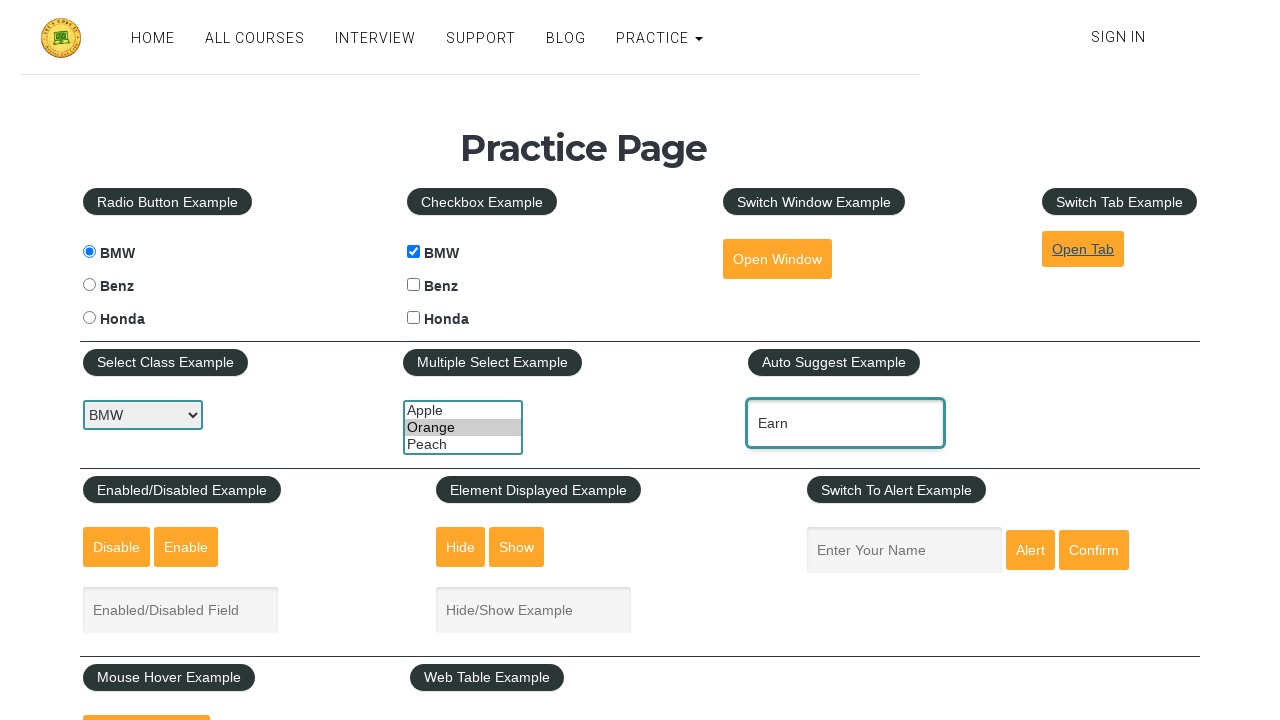

Updated autosuggest field to 'Earning' on #autosuggest
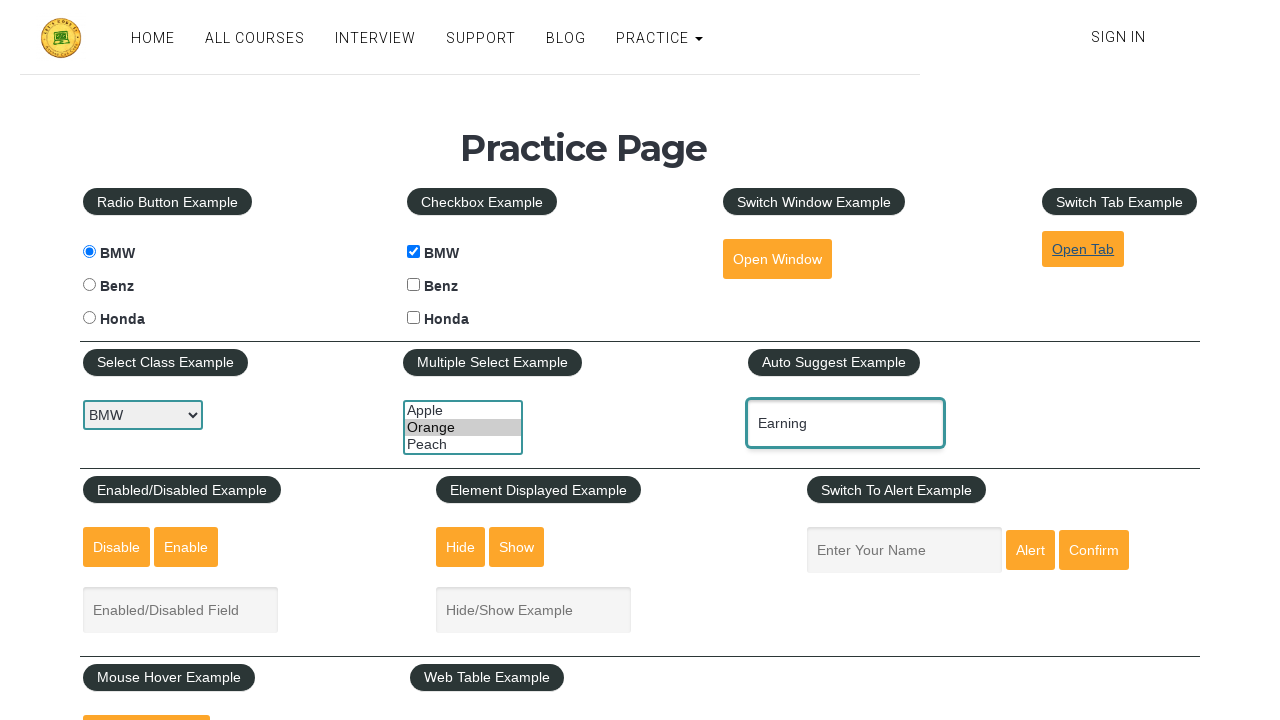

Clicked disable button at (116, 547) on #disabled-button
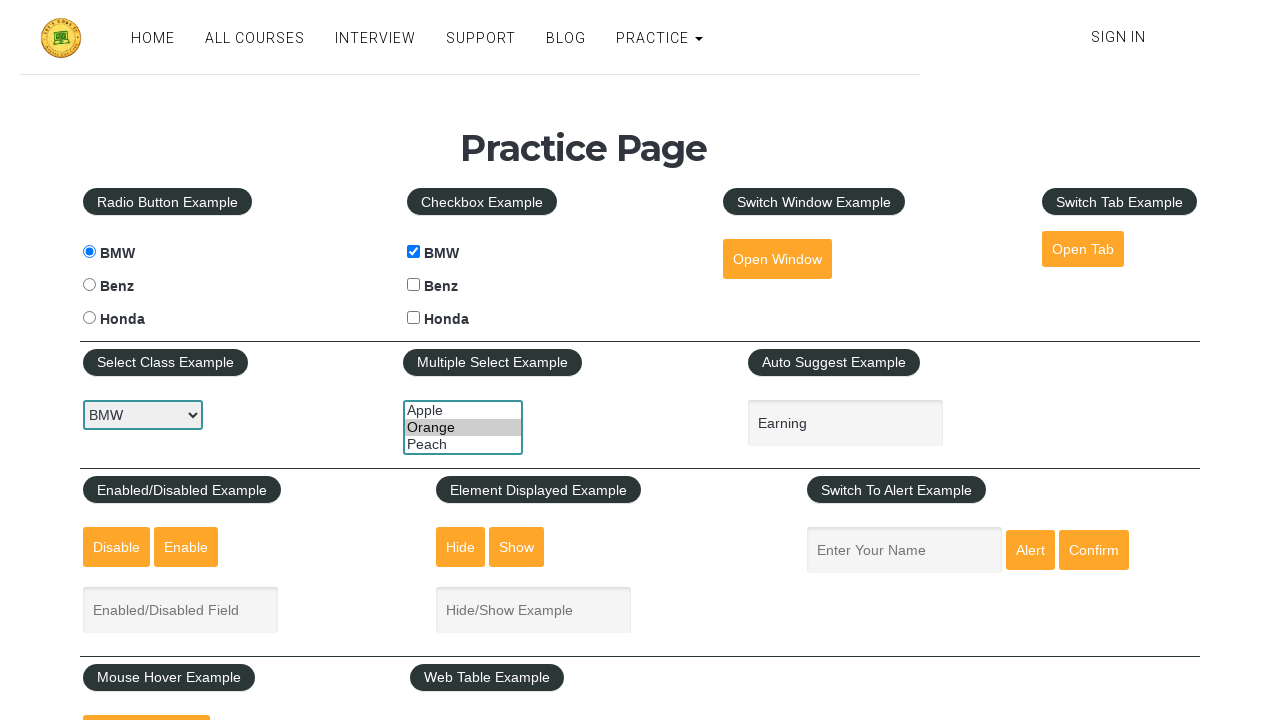

Clicked enable button at (186, 547) on #enabled-button
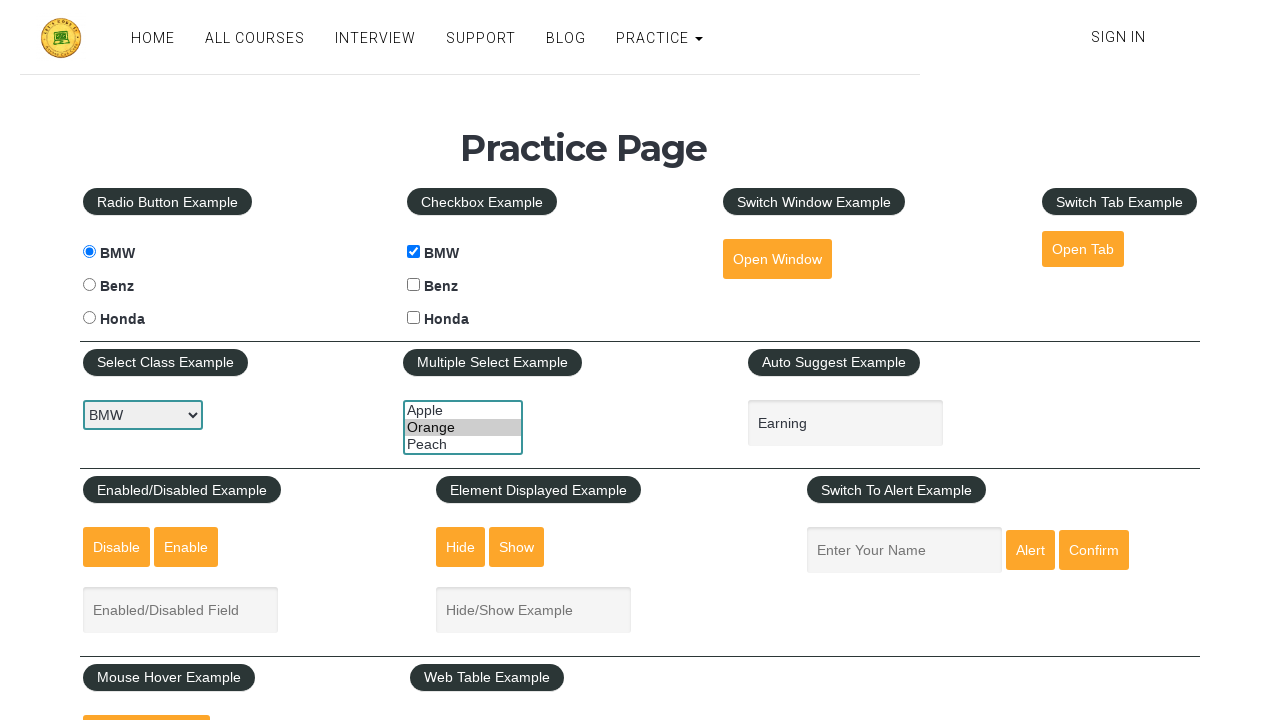

Filled enabled text field with 'Earning' on #enabled-example-input
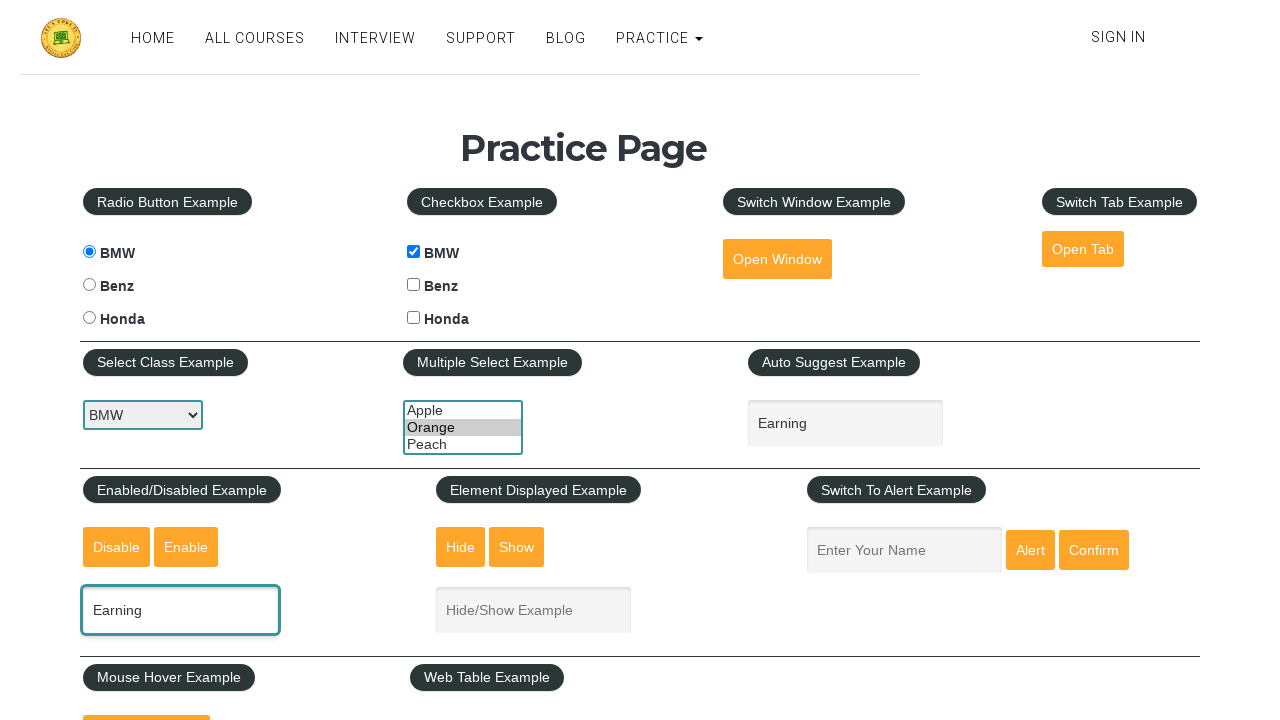

Cleared enabled text field on #enabled-example-input
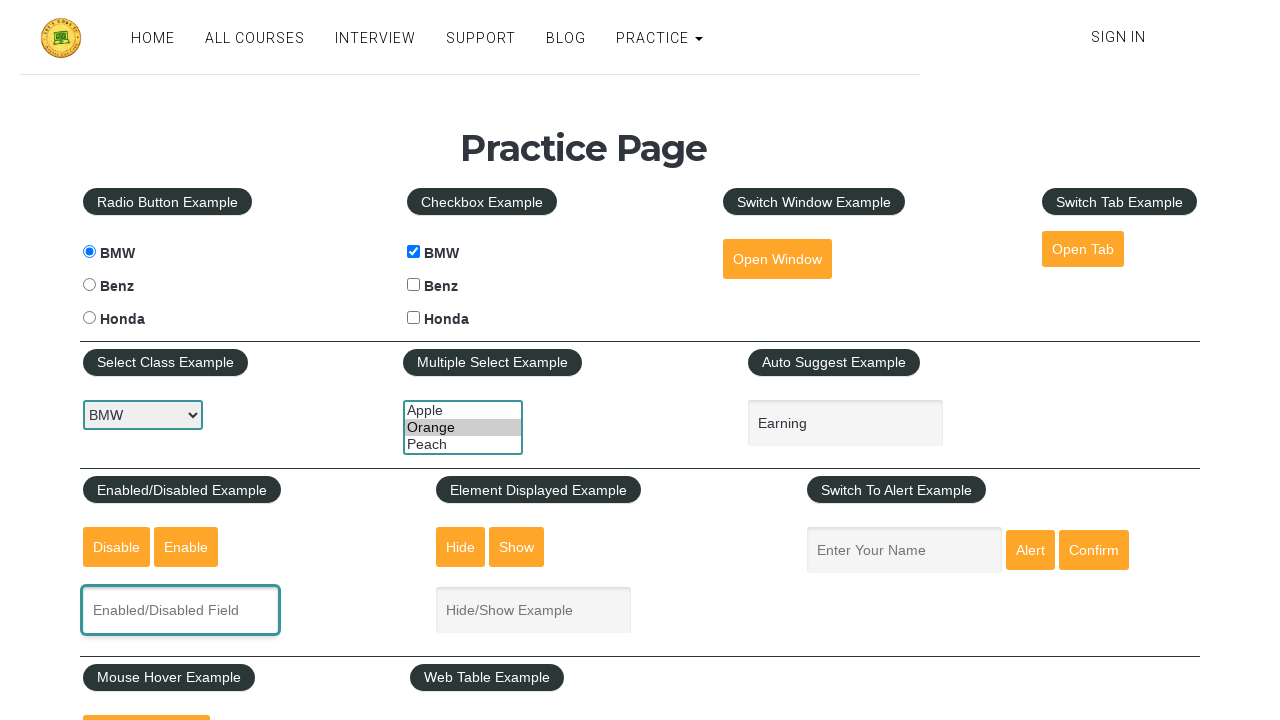

Clicked show textbox button at (517, 547) on #show-textbox
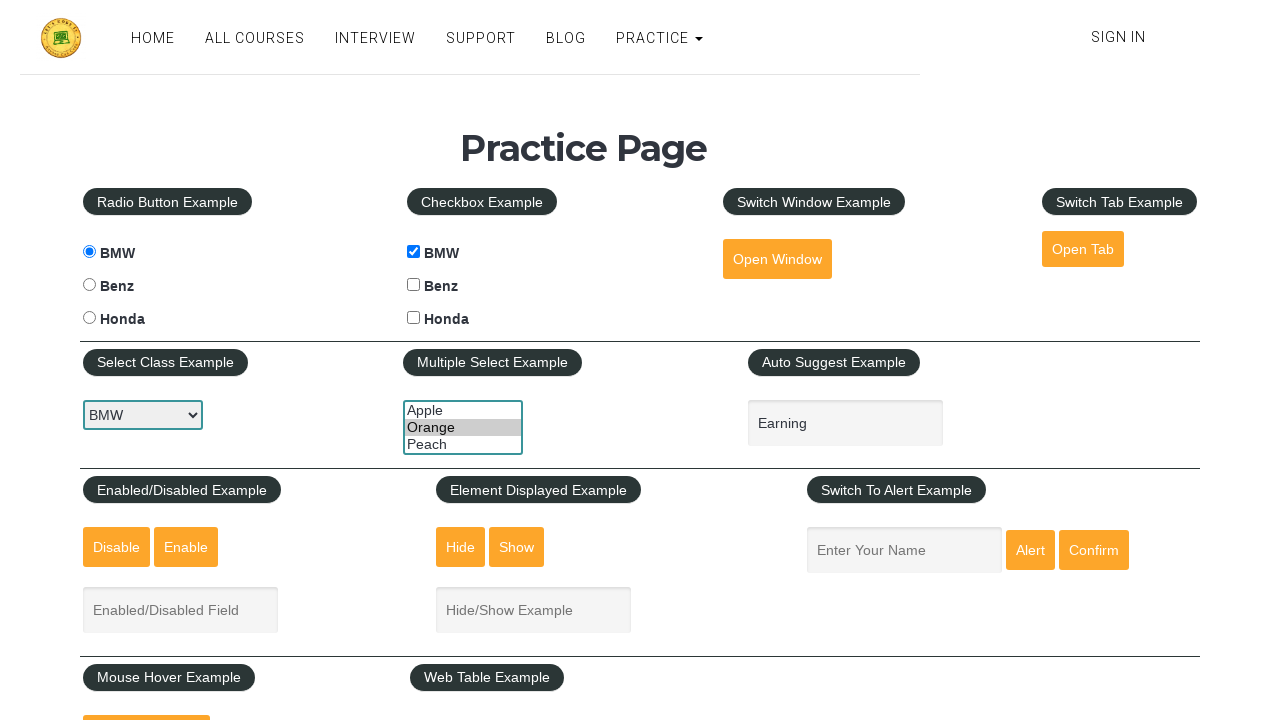

Filled displayed text field with 'Earning' on #displayed-text
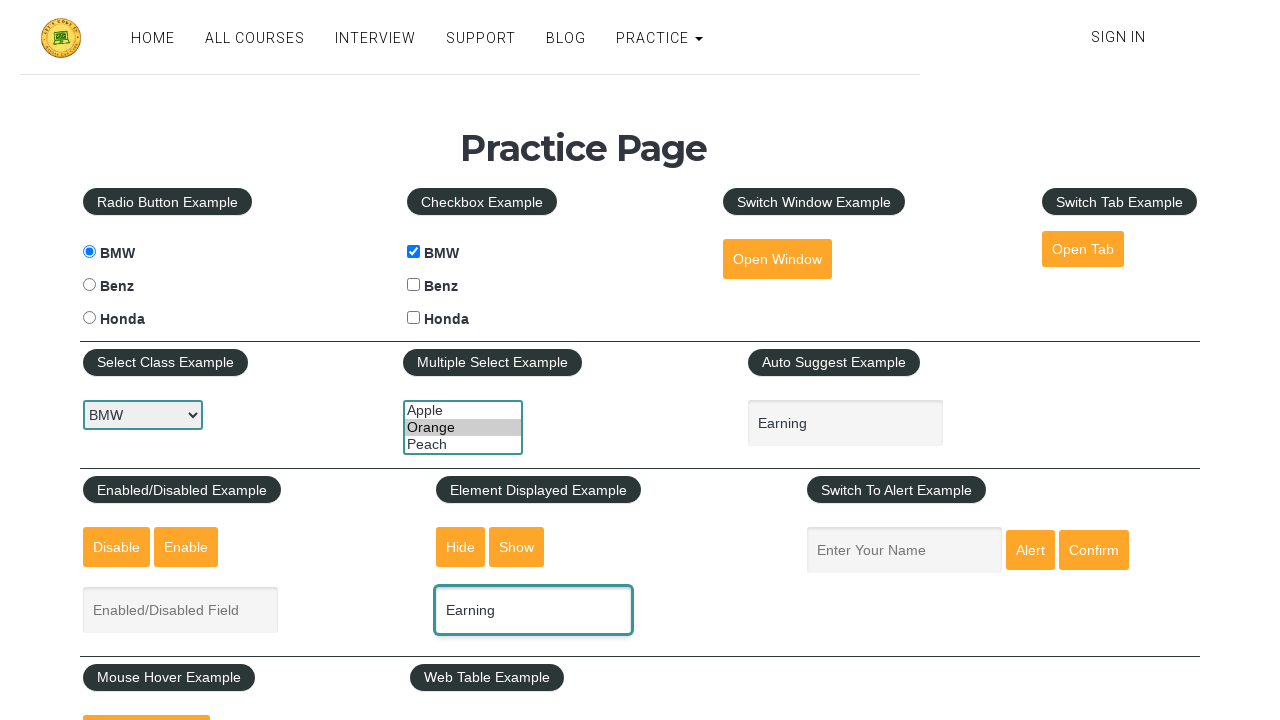

Clicked hide textbox button at (461, 547) on #hide-textbox
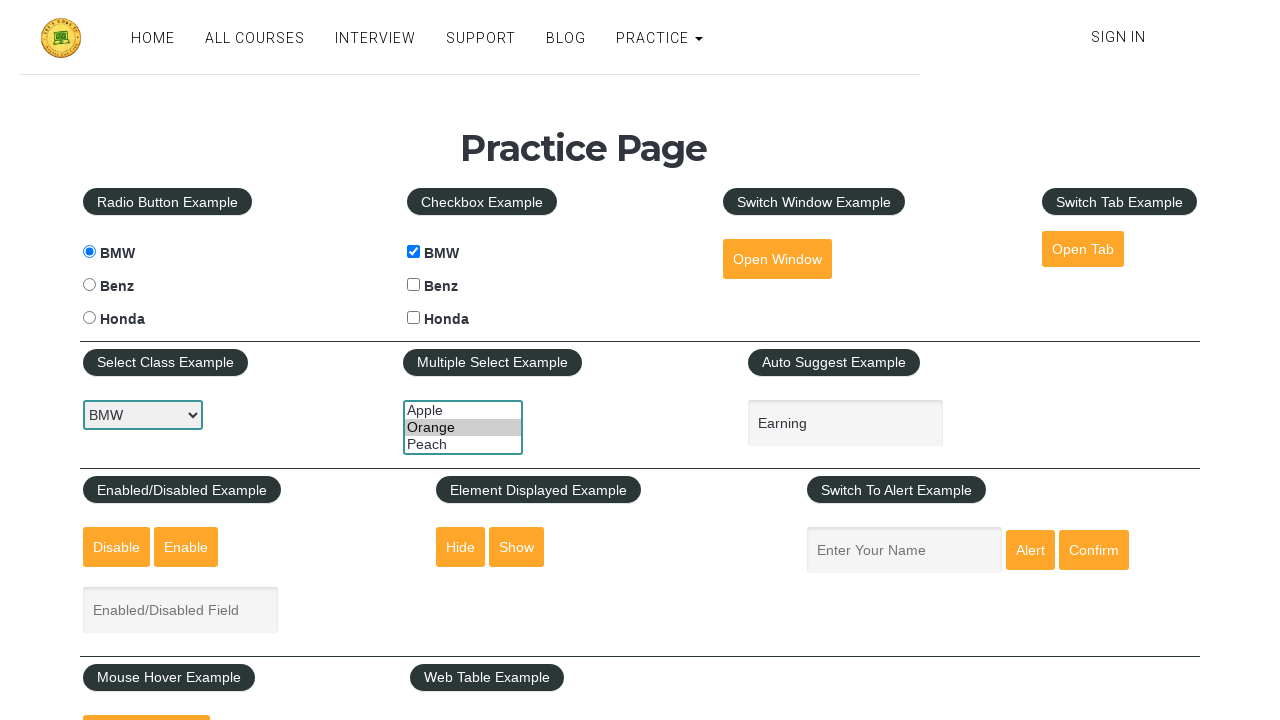

Clicked alert button at (1030, 550) on #alertbtn
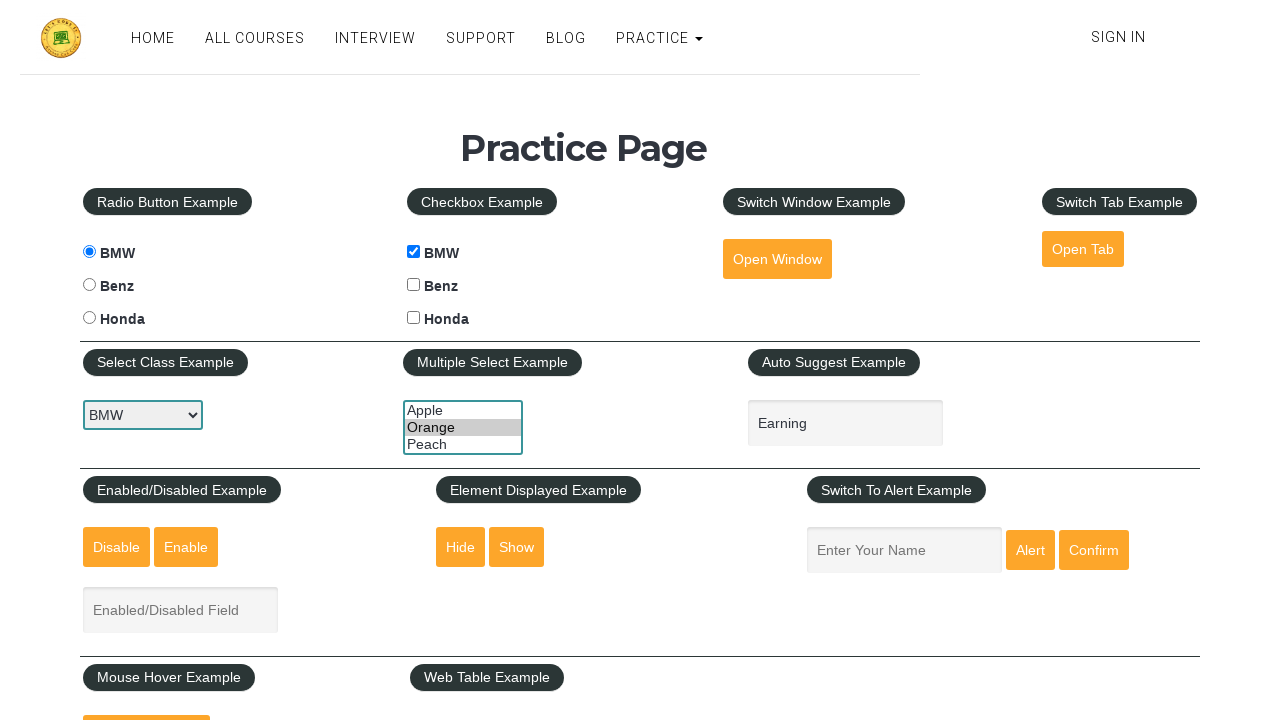

Accepted alert dialog
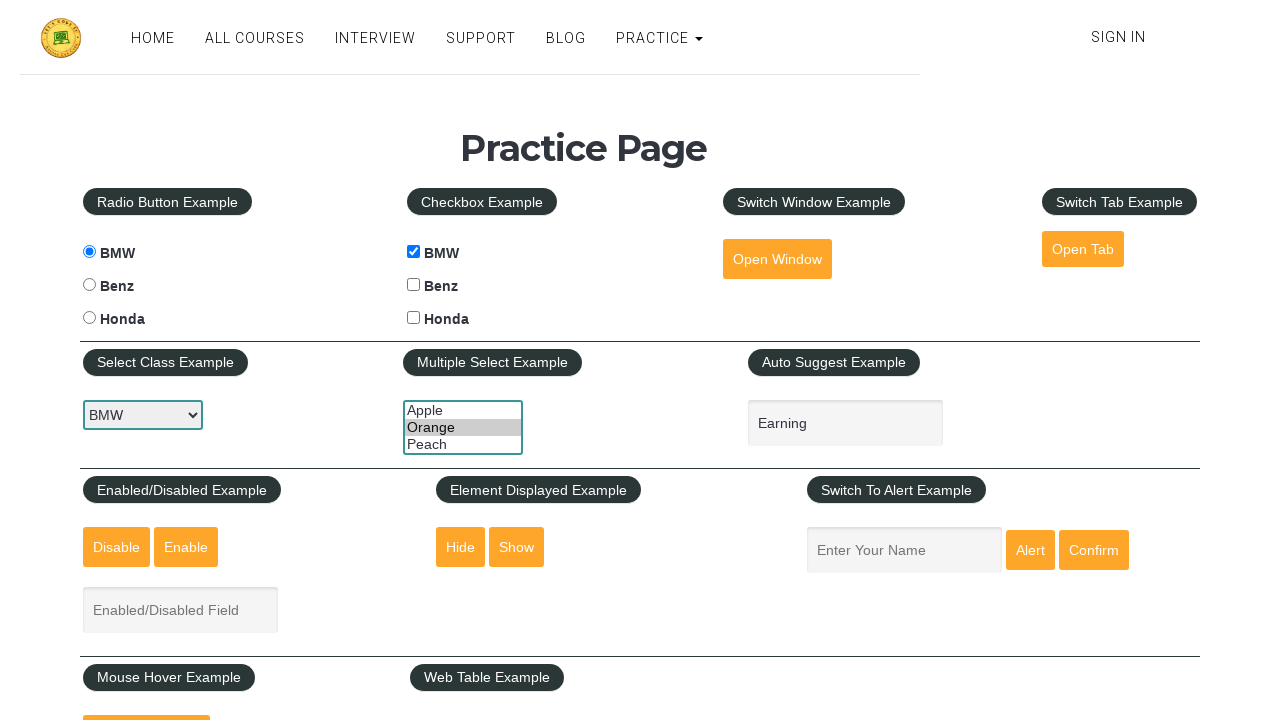

Clicked confirm button at (1094, 550) on #confirmbtn
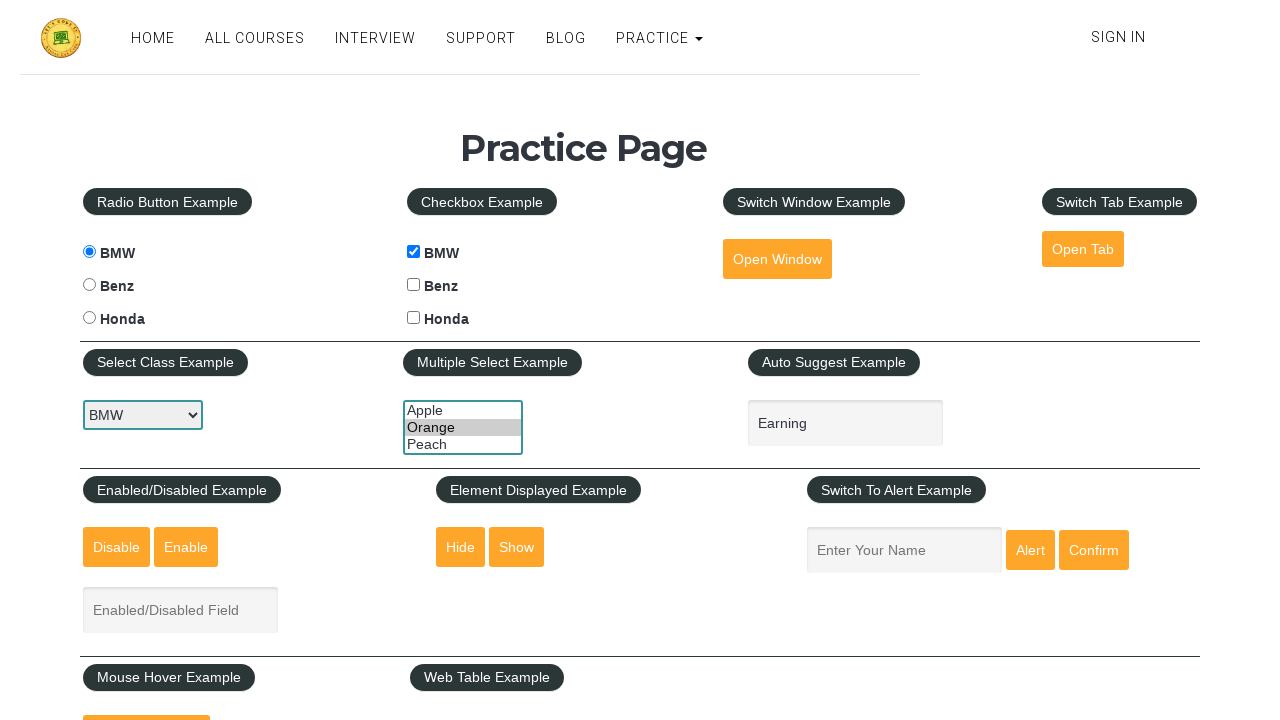

Dismissed confirm dialog
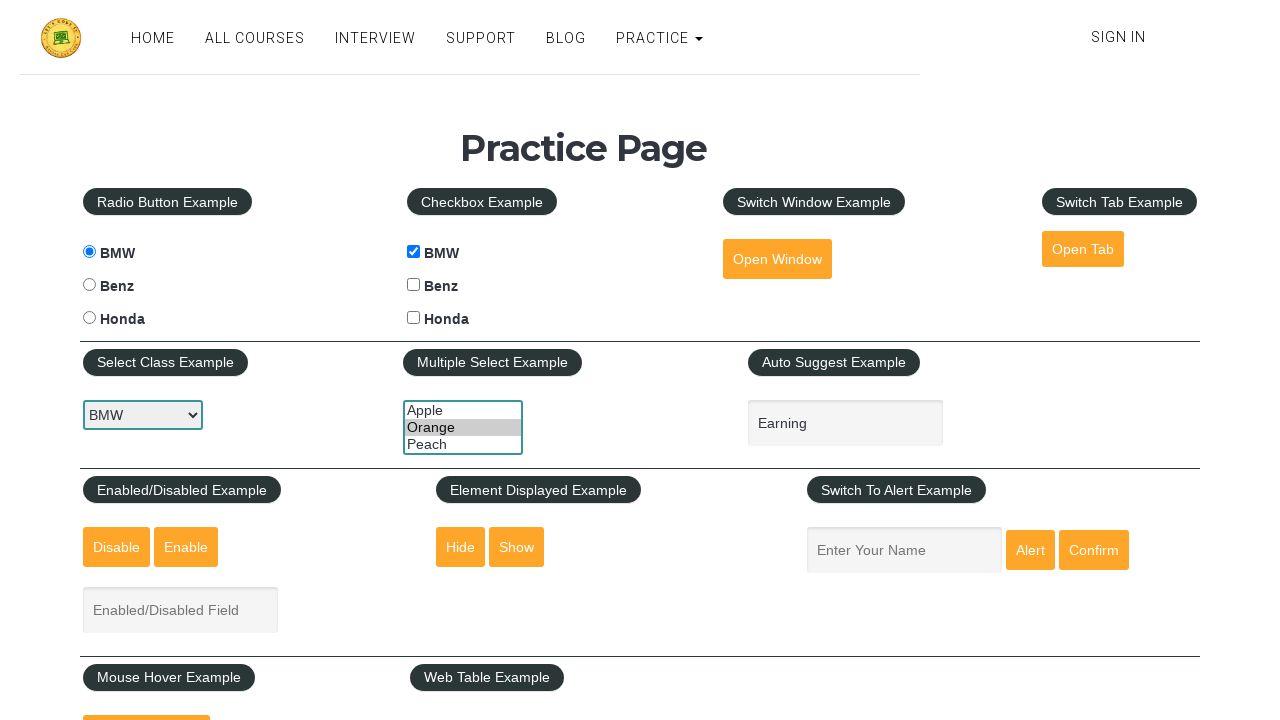

Filled name field with 'Earning' on #name
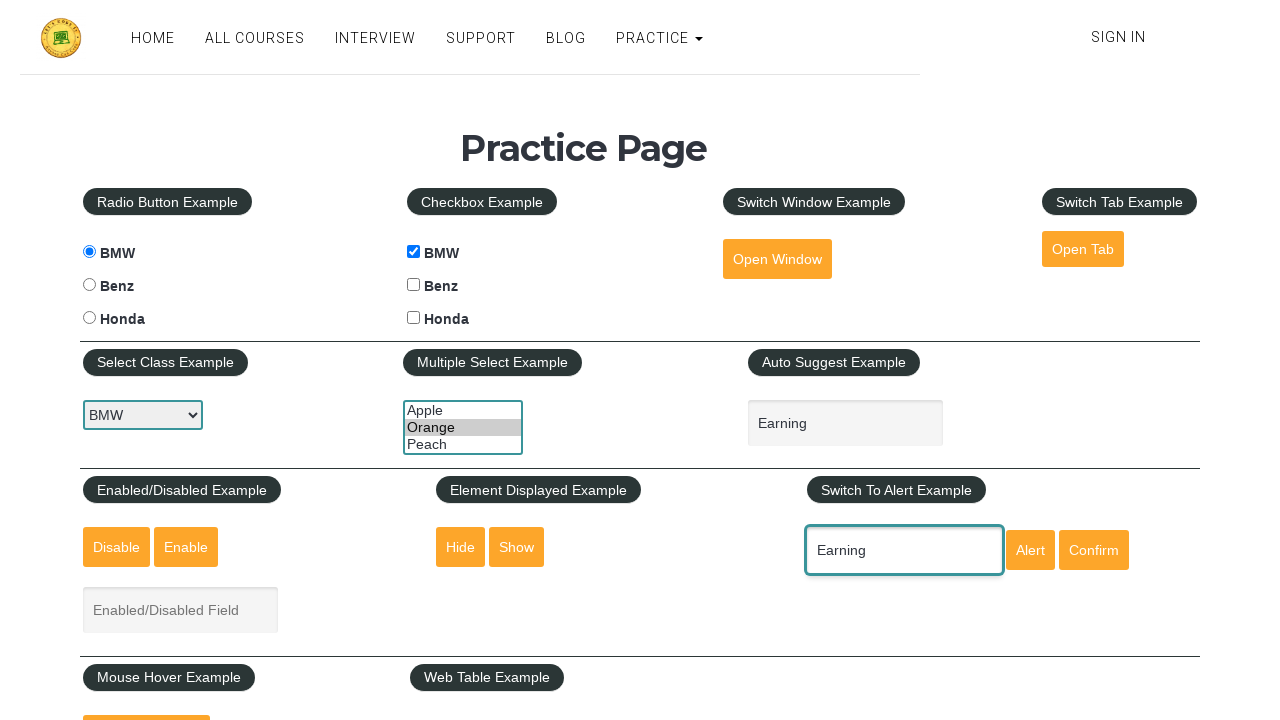

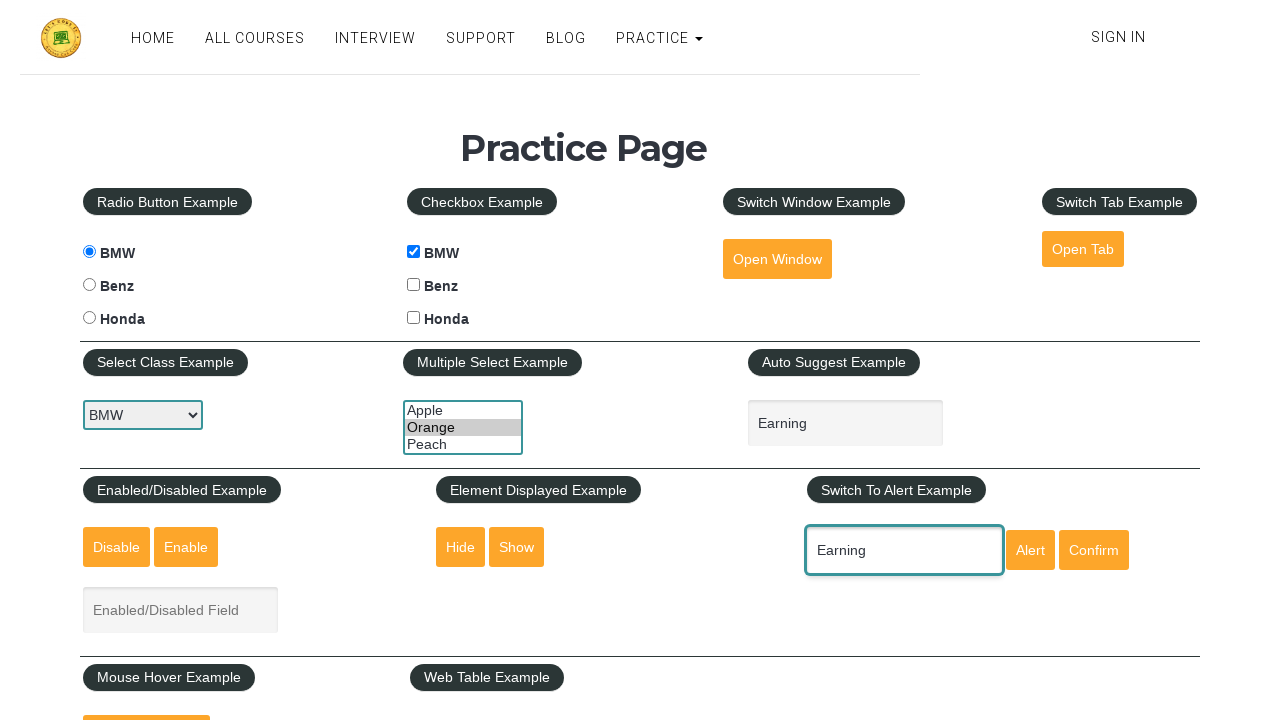